Tests JavaScript prompt alert functionality by clicking a button to trigger a JS prompt, entering text into the prompt, accepting it, and verifying the result message displays the entered text.

Starting URL: https://the-internet.herokuapp.com/javascript_alerts

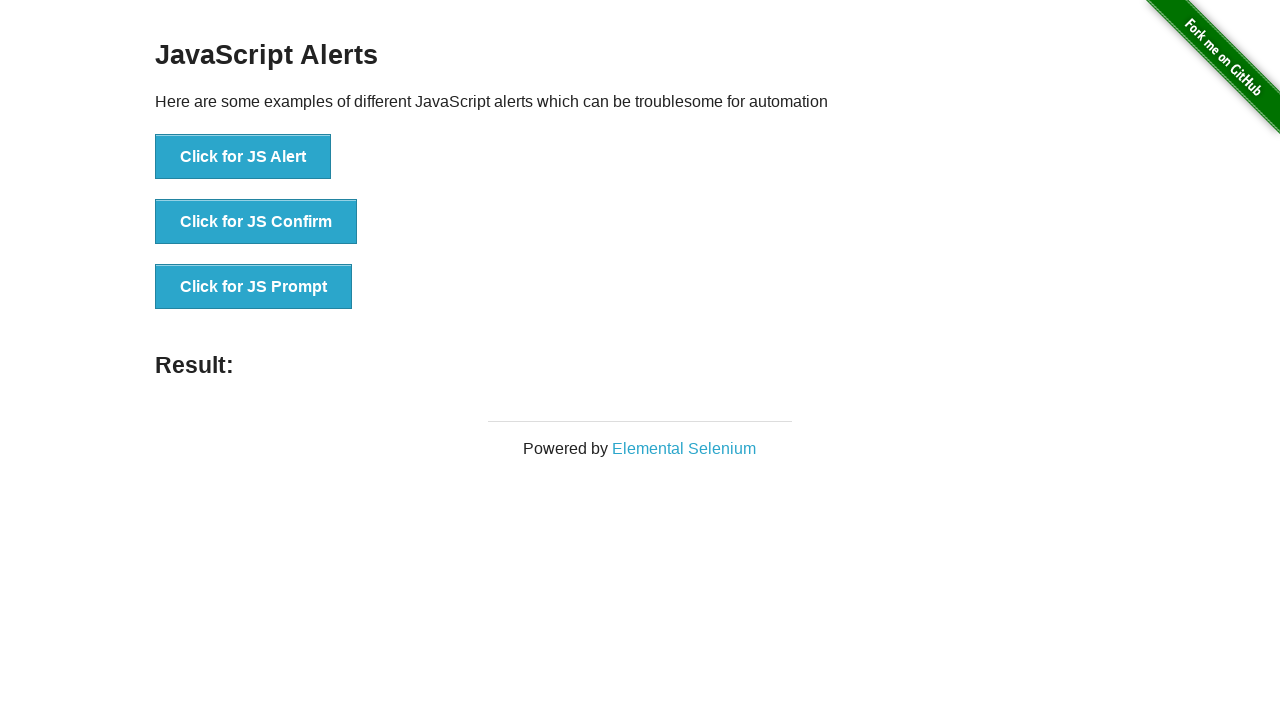

Clicked button to trigger JS prompt dialog at (254, 287) on xpath=//button[@onclick='jsPrompt()']
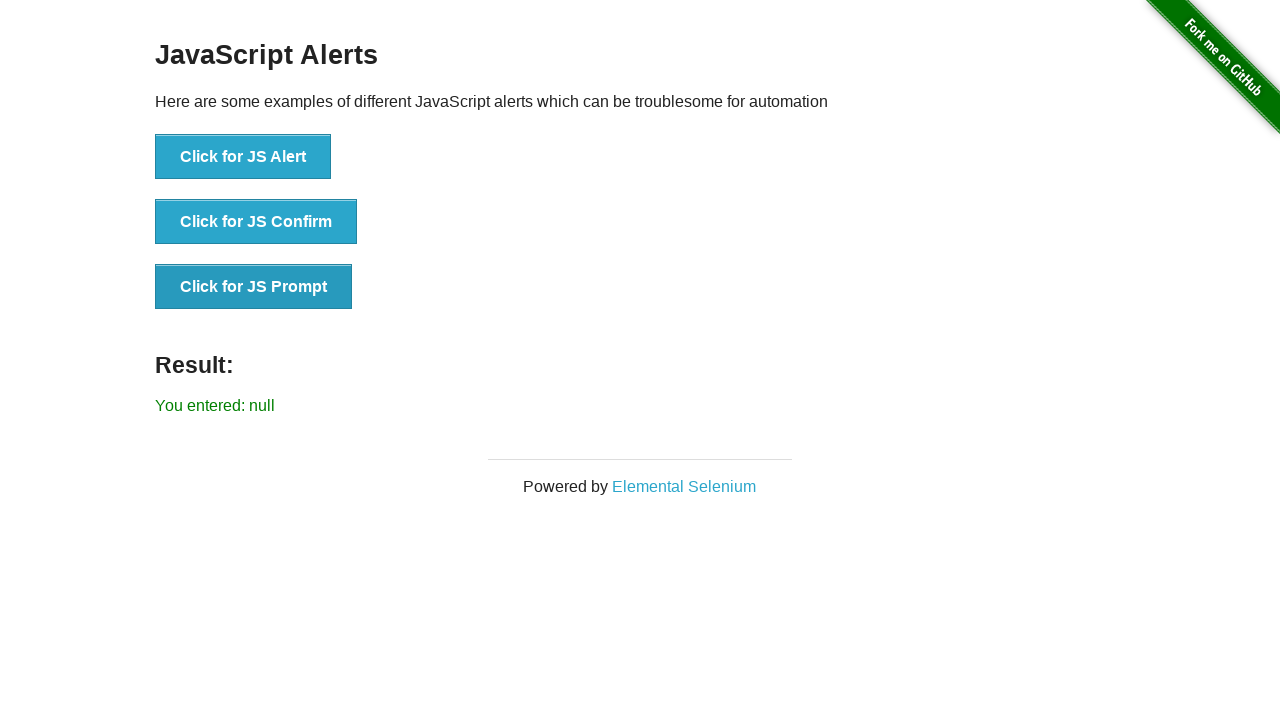

Set up dialog event handler
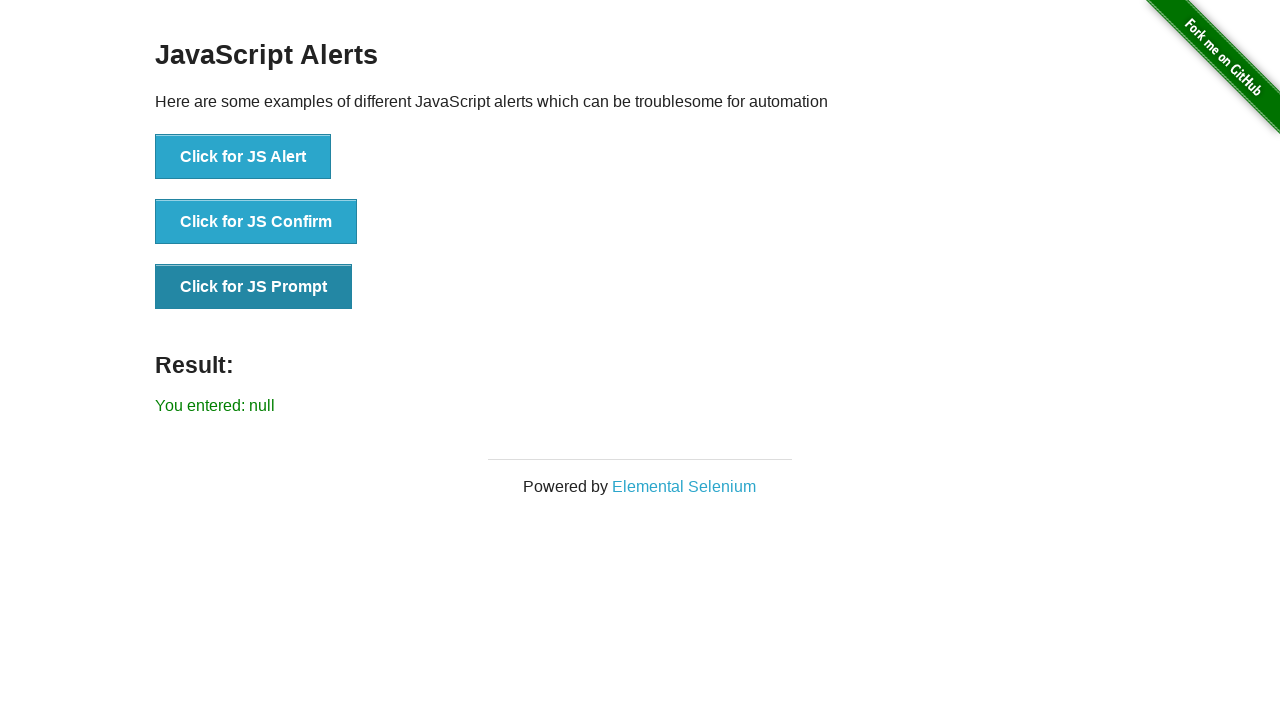

Re-clicked button to trigger JS prompt with handler ready at (254, 287) on xpath=//button[@onclick='jsPrompt()']
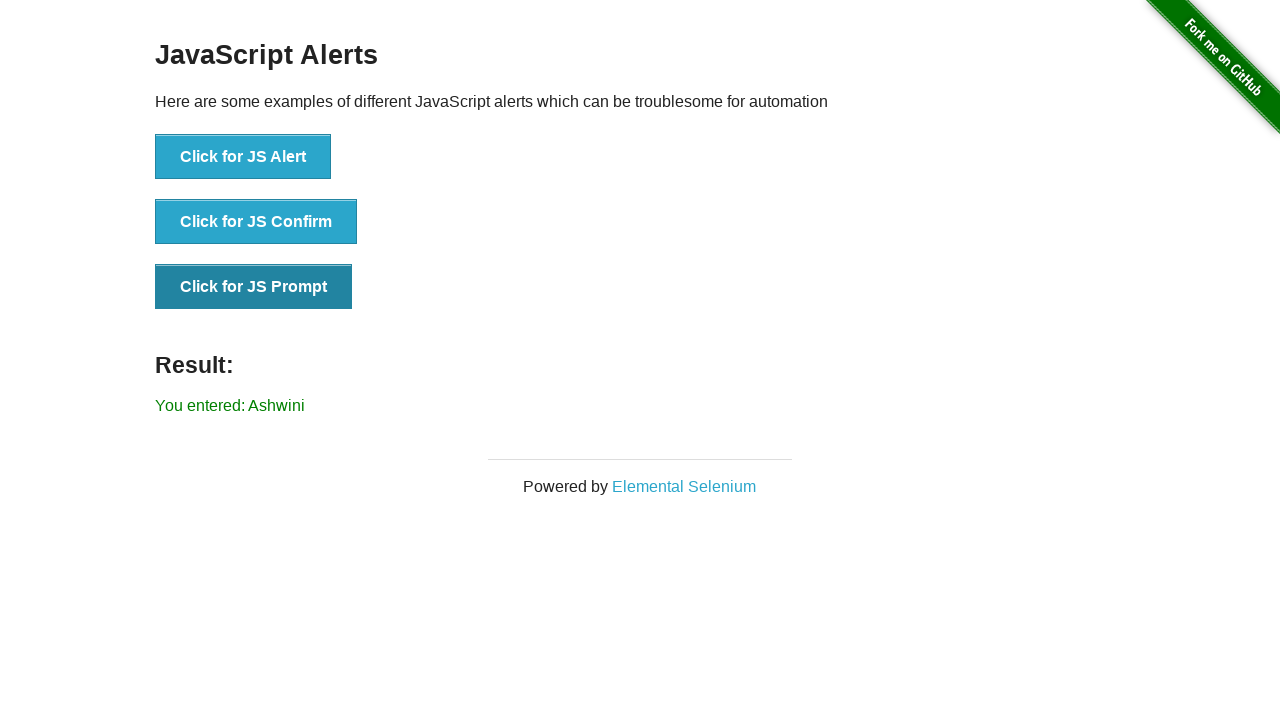

Waited for result message to appear
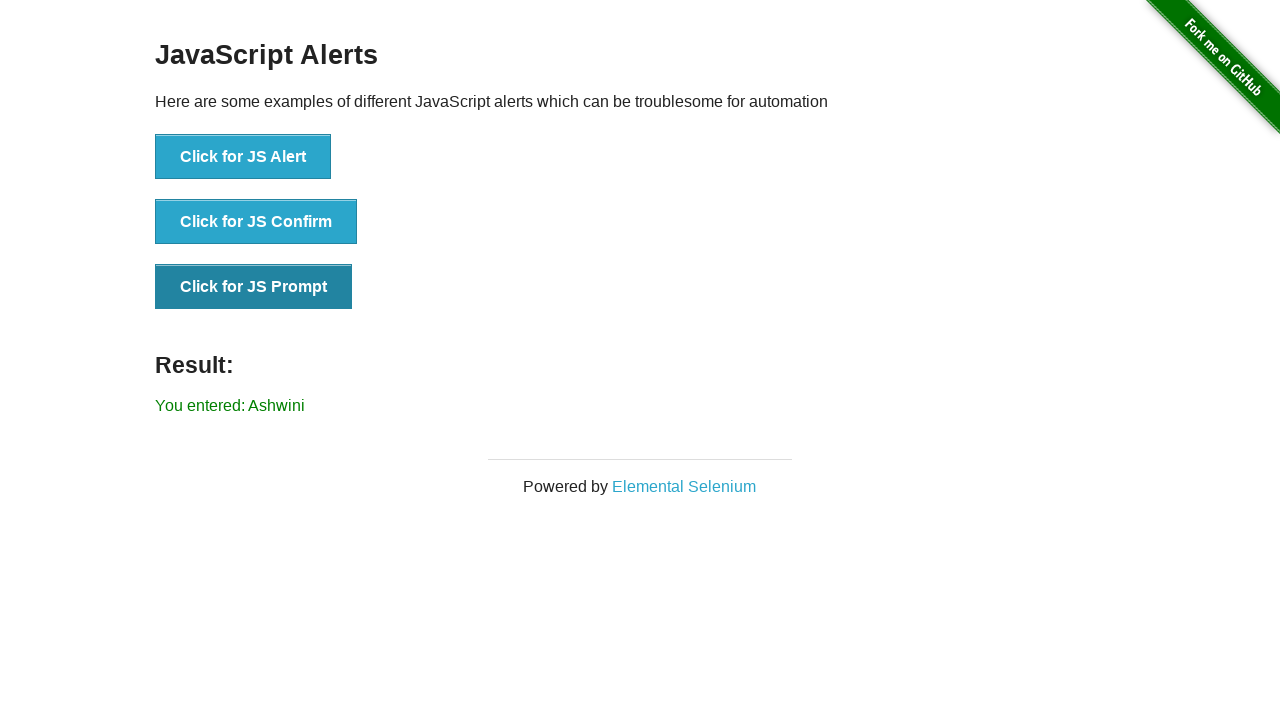

Retrieved result text from page
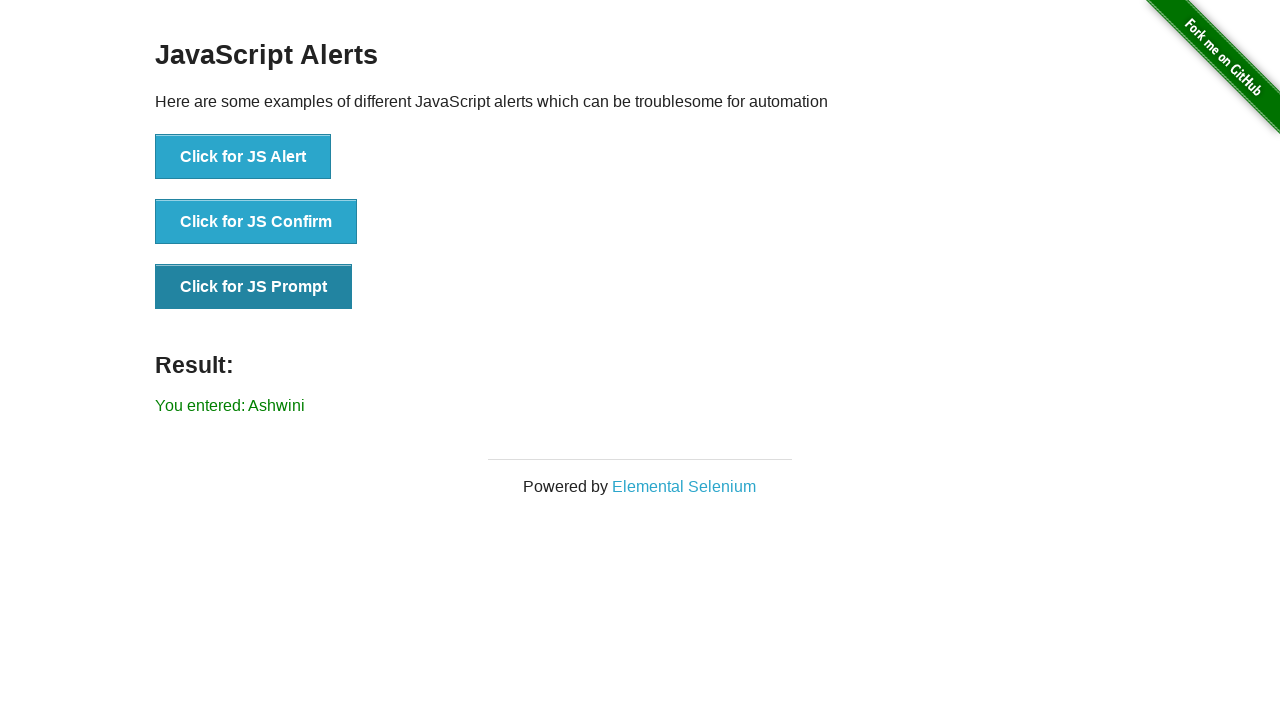

Verified result message displays 'You entered: Ashwini'
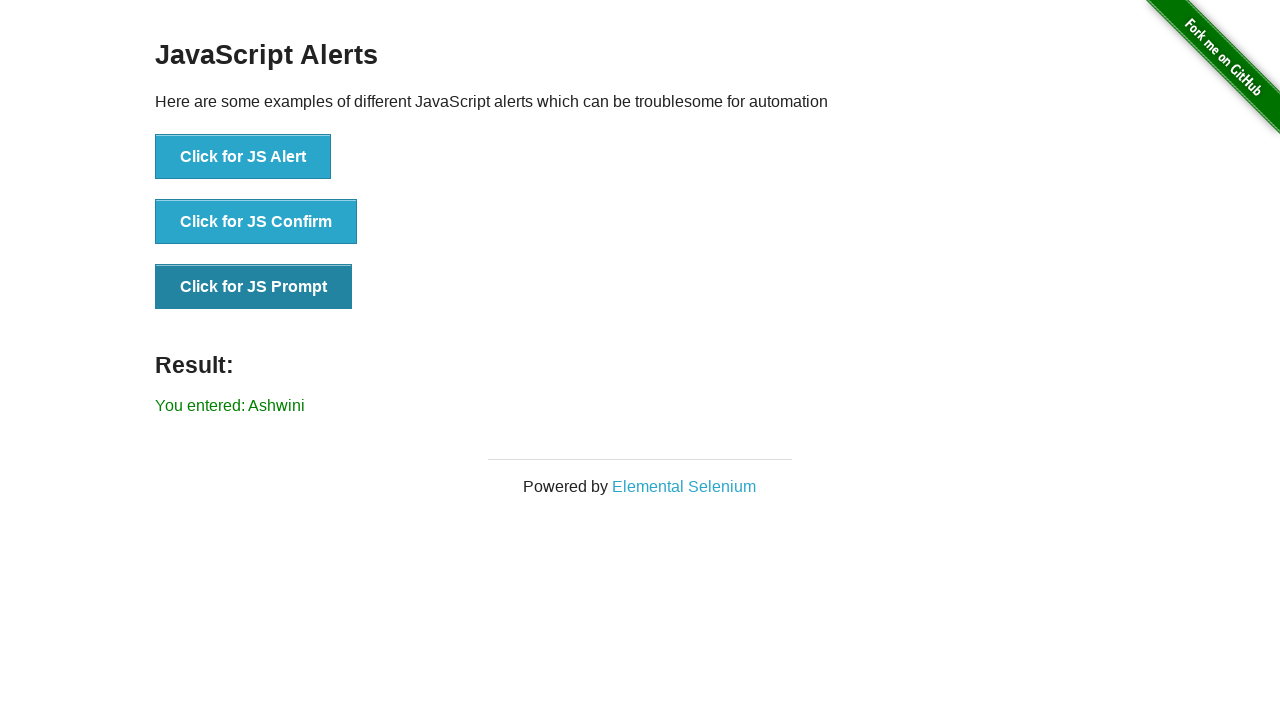

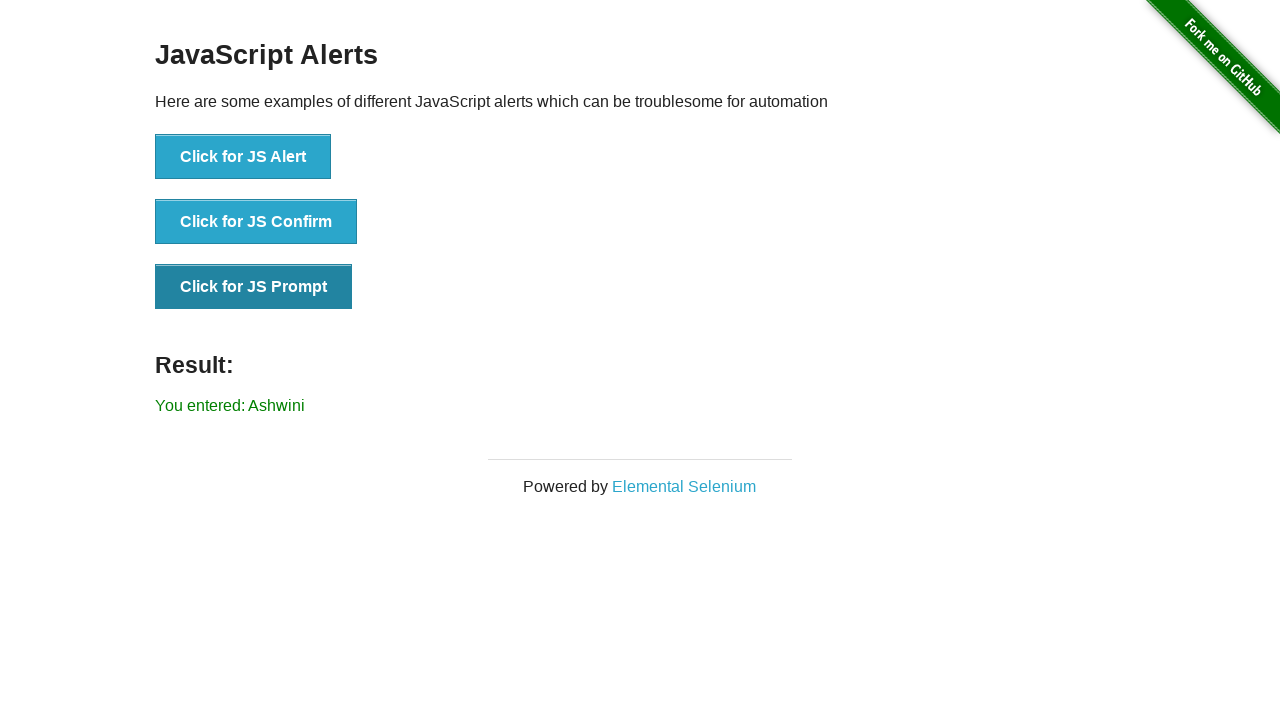